Tests autosuggest dropdown functionality by typing a partial text and selecting a matching option from the suggestions list

Starting URL: https://rahulshettyacademy.com/dropdownsPractise/

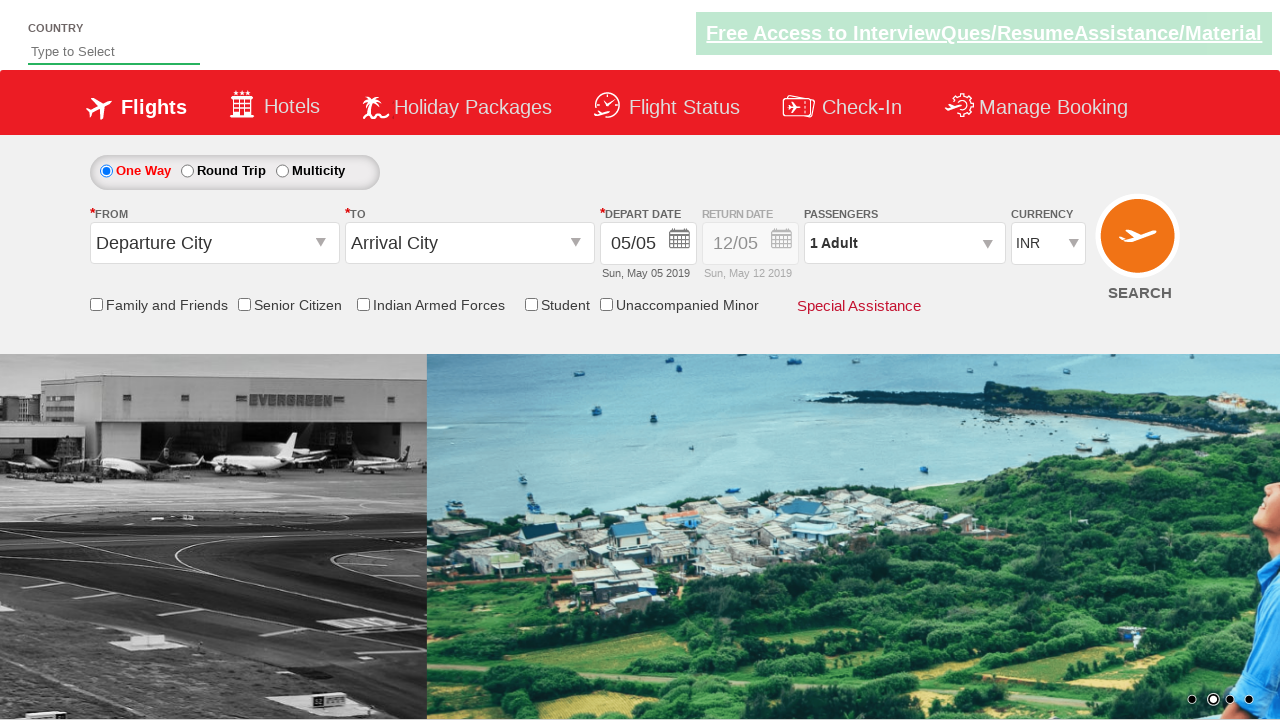

Typed 'ind' in autosuggest field on #autosuggest
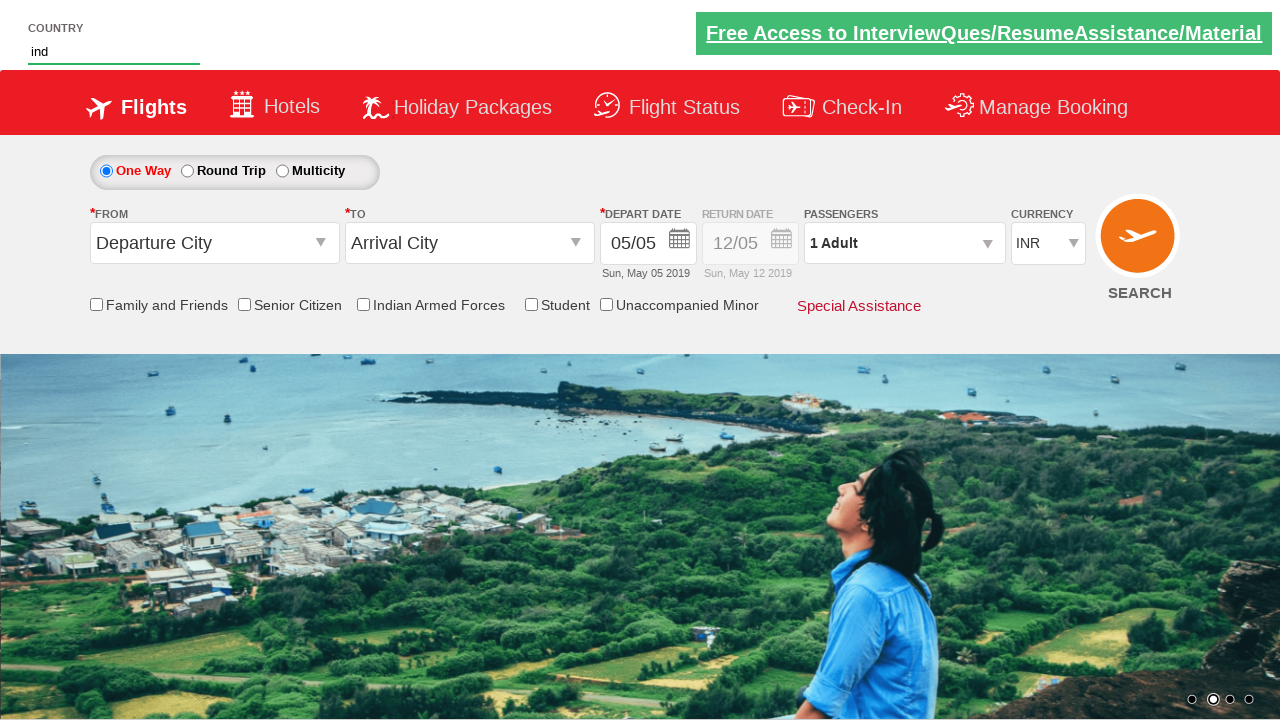

Autosuggest dropdown appeared with matching options
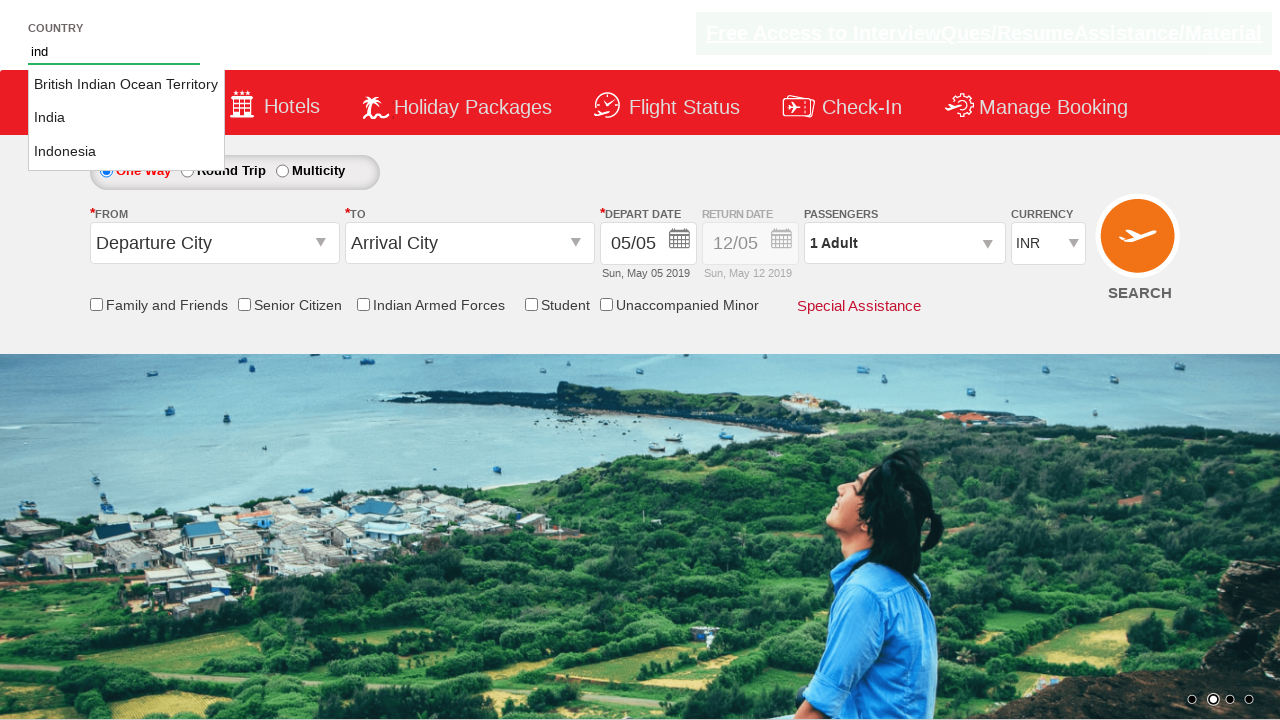

Selected 'India' from autosuggest dropdown at (126, 118) on li.ui-menu-item a >> nth=1
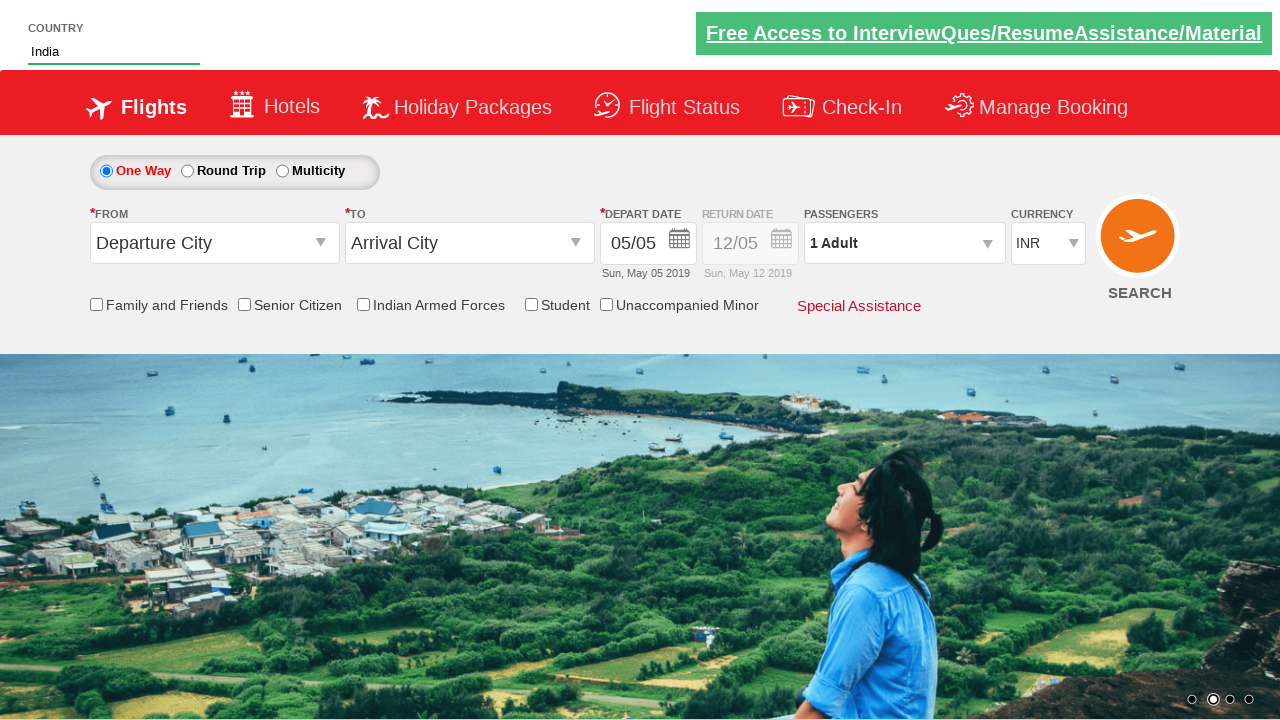

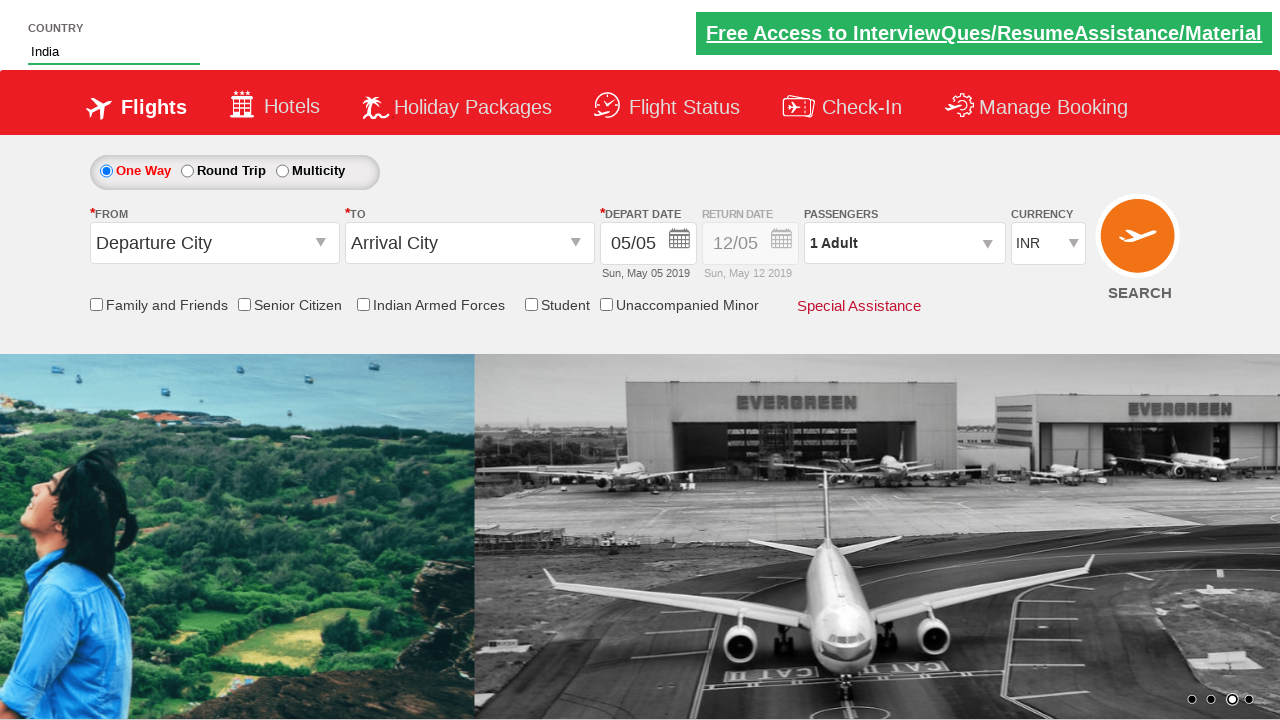